Searches for bags on Ajio.com, applies filters for men's fashion bags, and verifies that products are displayed with their brand and name information

Starting URL: https://www.ajio.com/

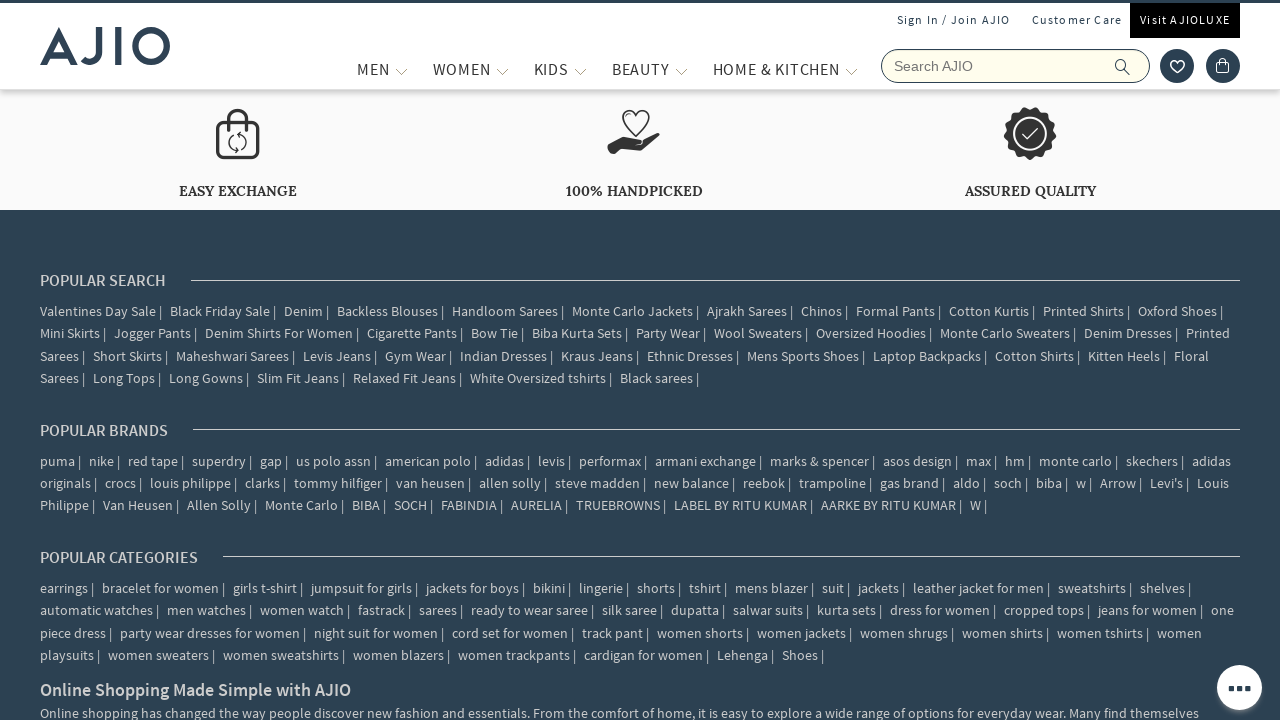

Filled search field with 'bags' on input[placeholder='Search AJIO']
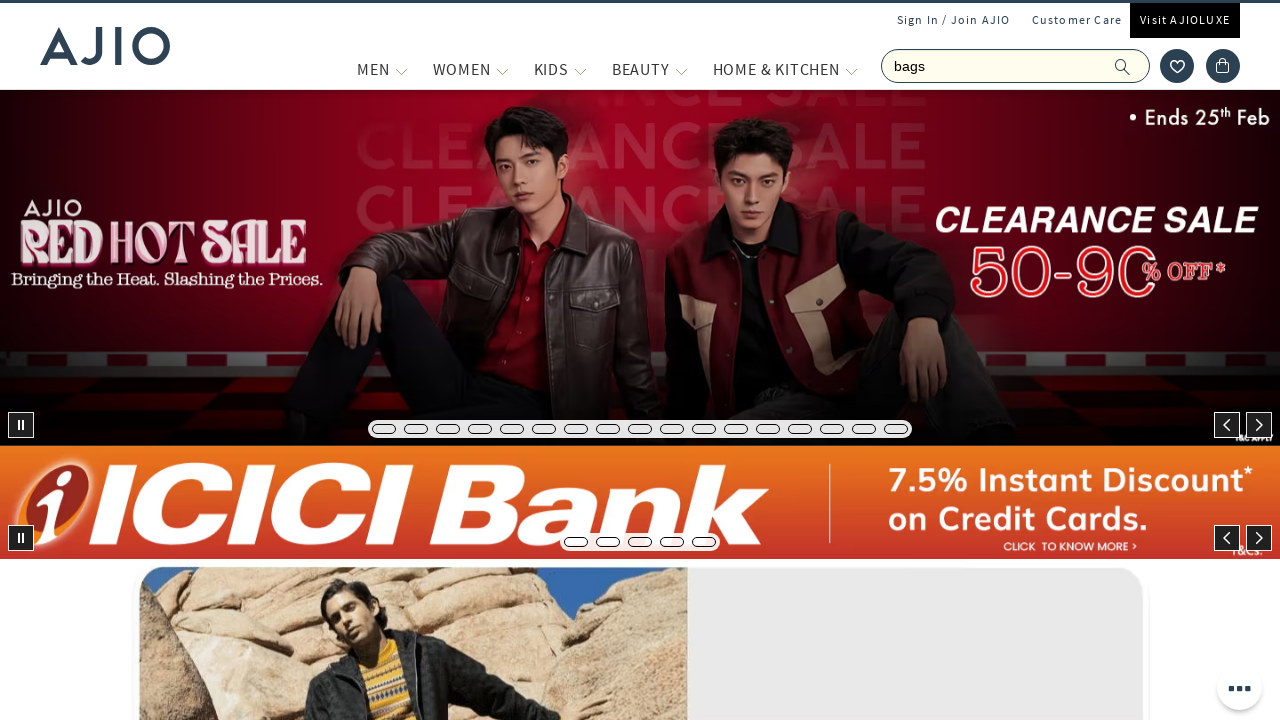

Pressed Enter to search for bags on input[placeholder='Search AJIO']
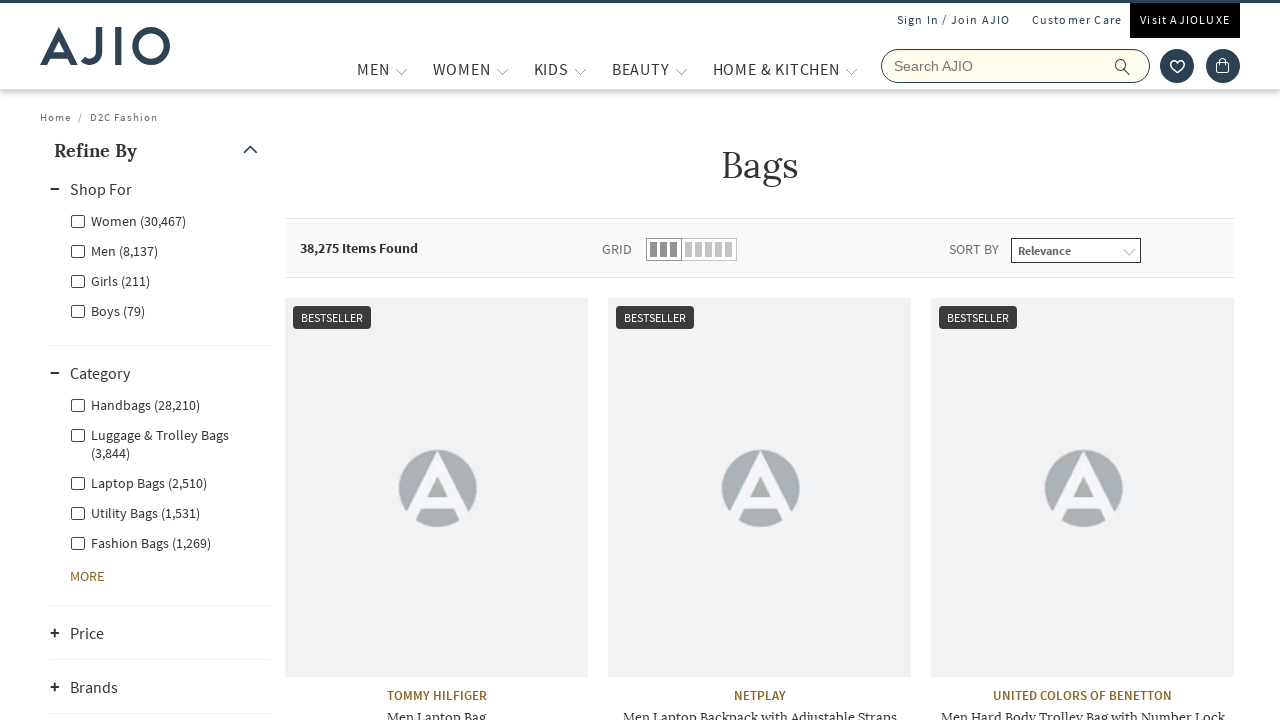

Clicked Men filter to narrow search results at (114, 250) on xpath=//input[@id='Men']/following-sibling::label
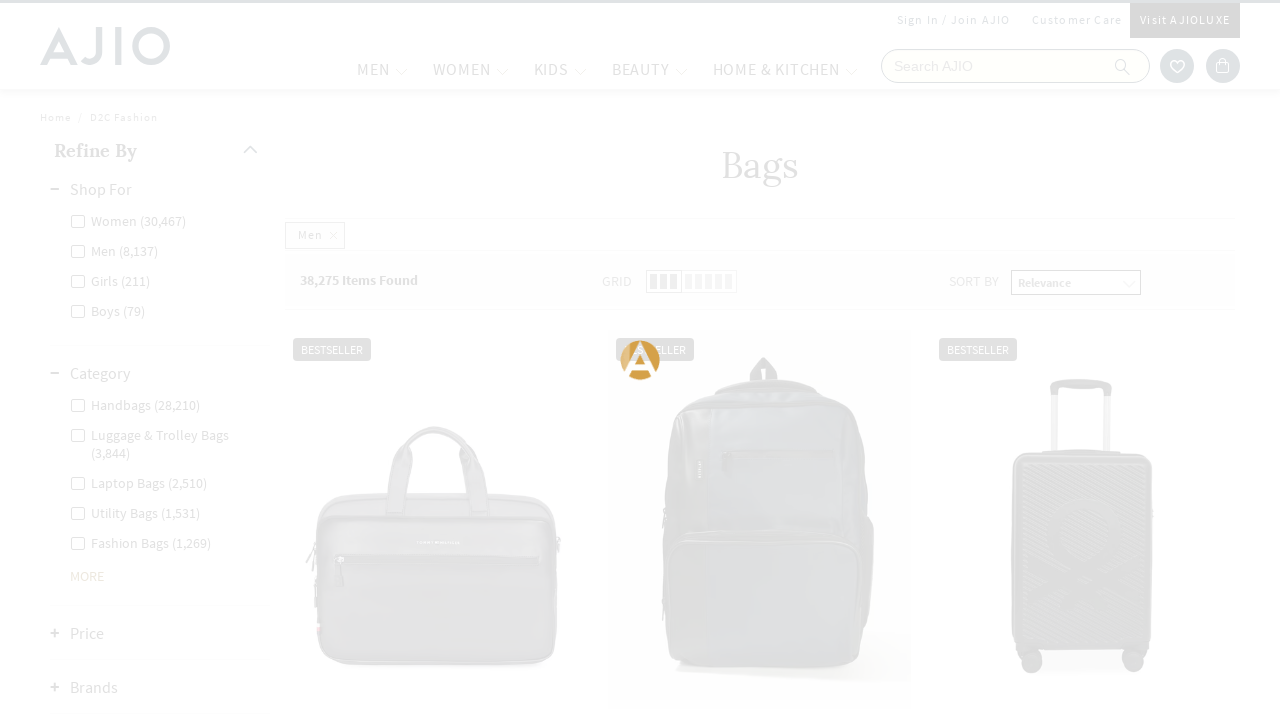

Waited for products to load after Men filter applied
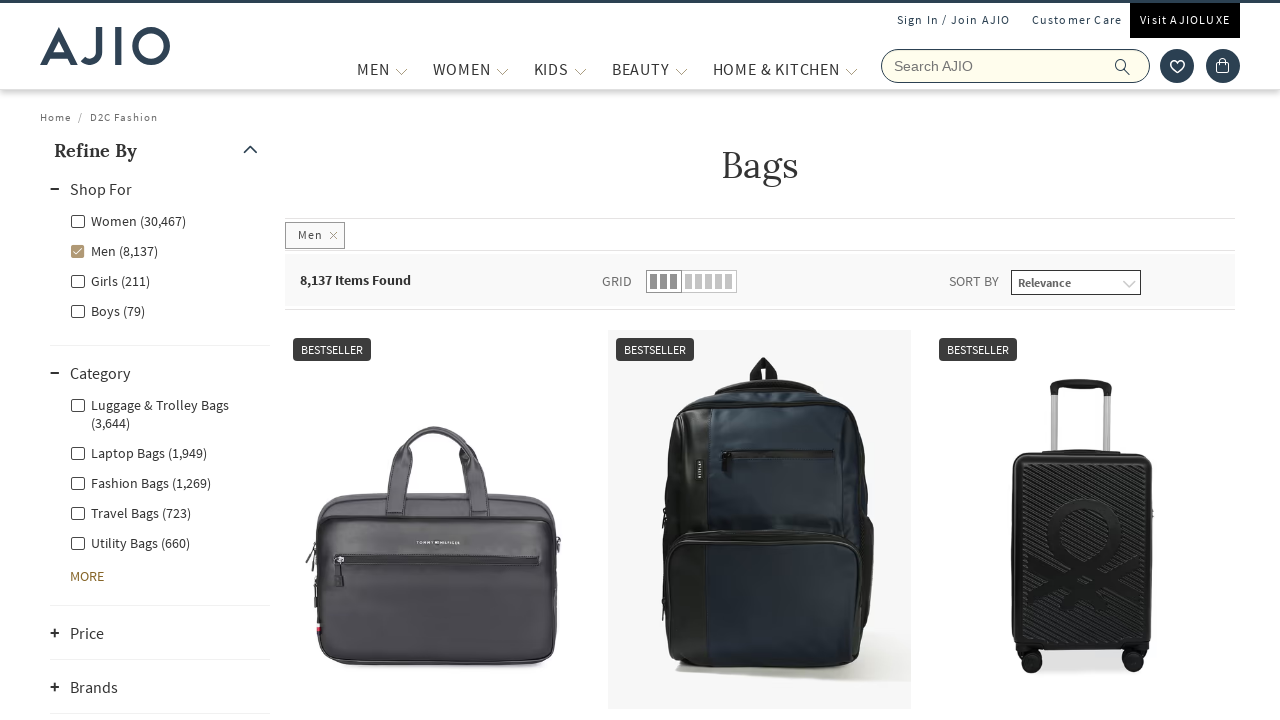

Clicked Men - Fashion Bags subcategory filter at (140, 482) on xpath=//input[@id='Men - Fashion Bags']/following-sibling::label
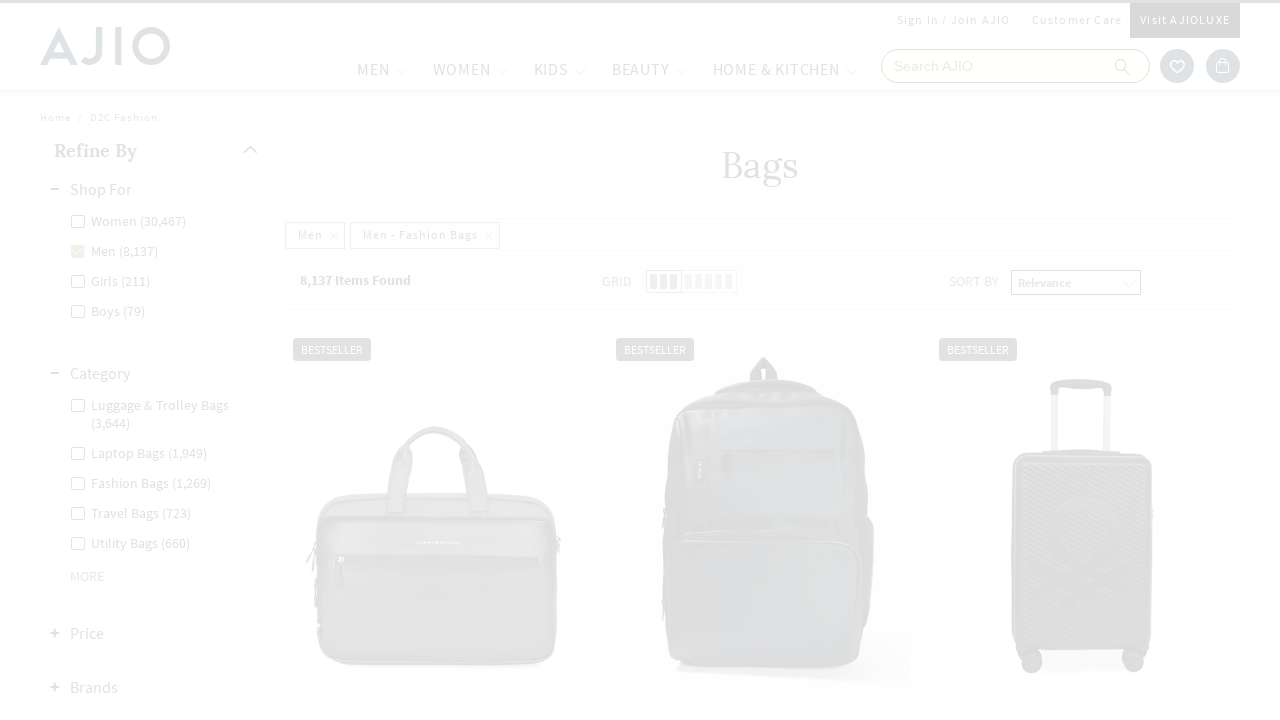

Waited for filtered products to load
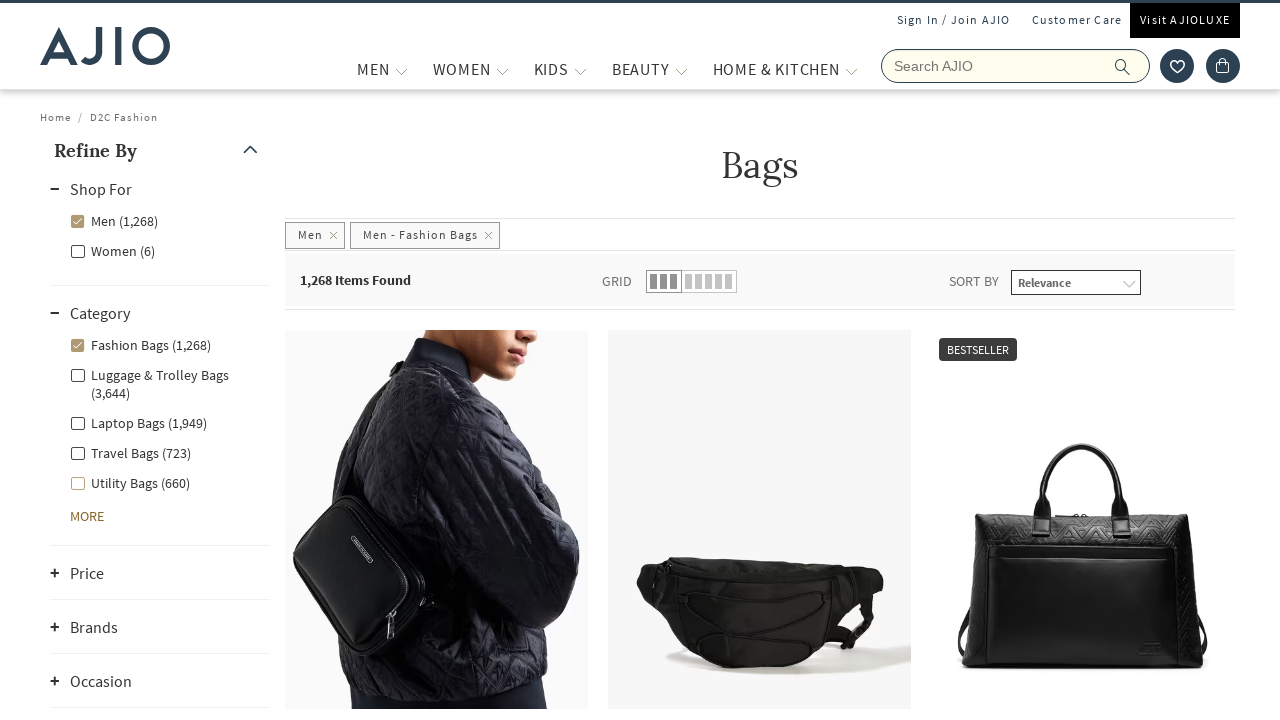

Verified product items are displayed on the page
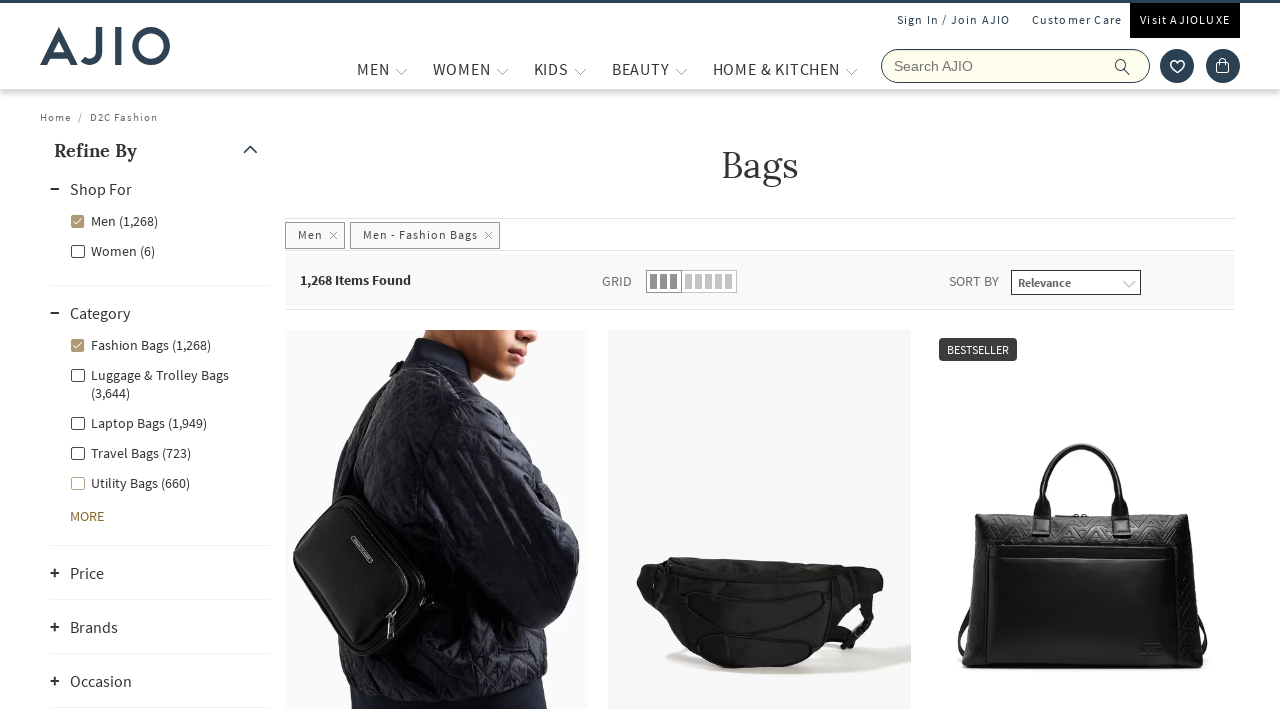

Verified brand names are visible in product listings
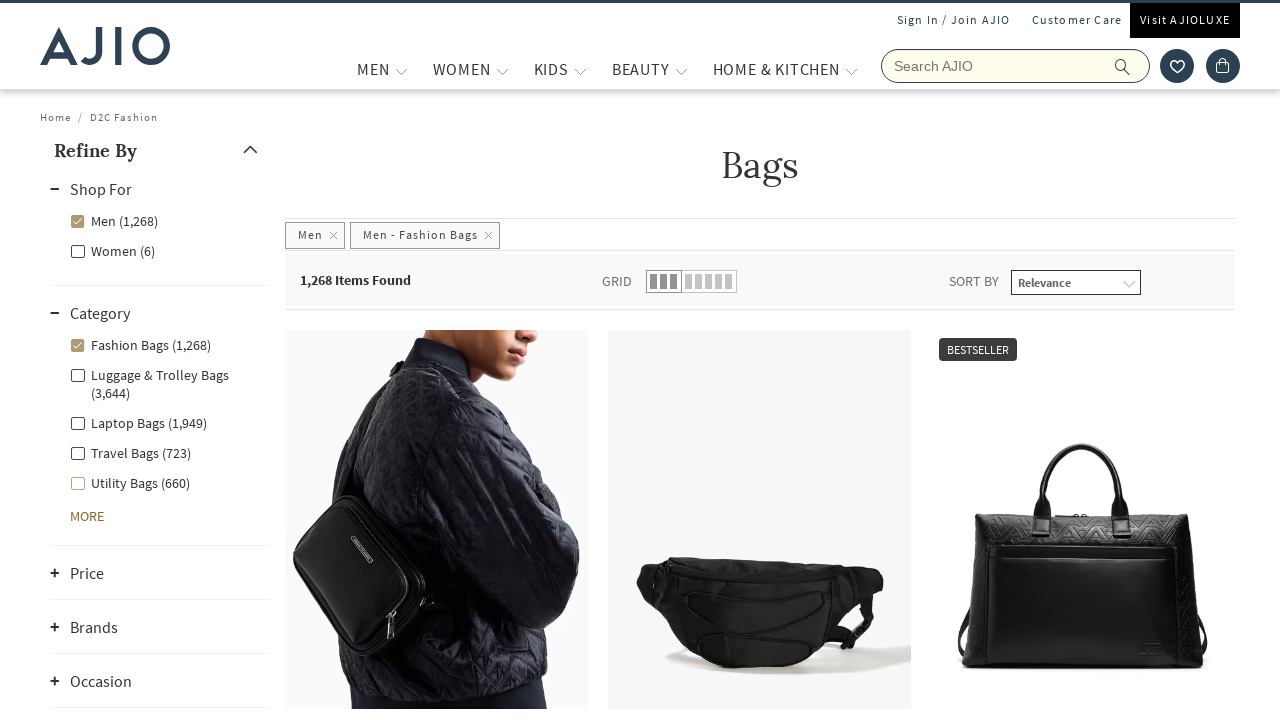

Verified product names are visible in product listings
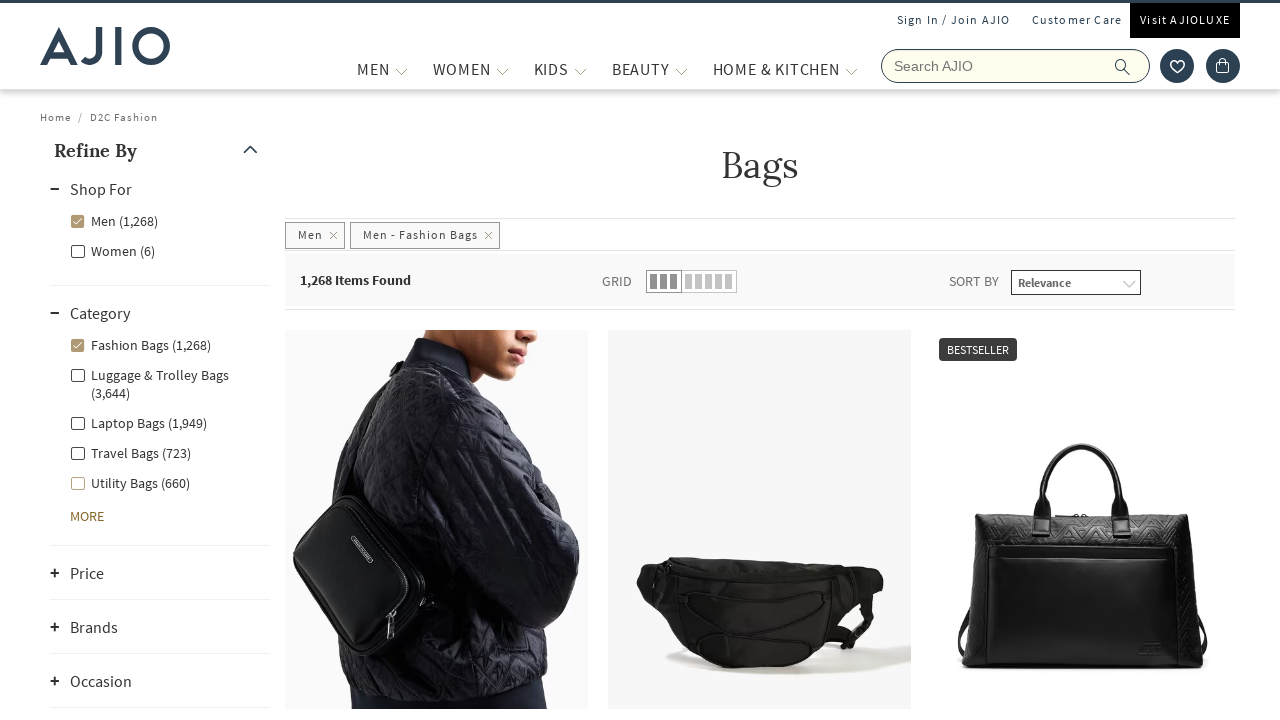

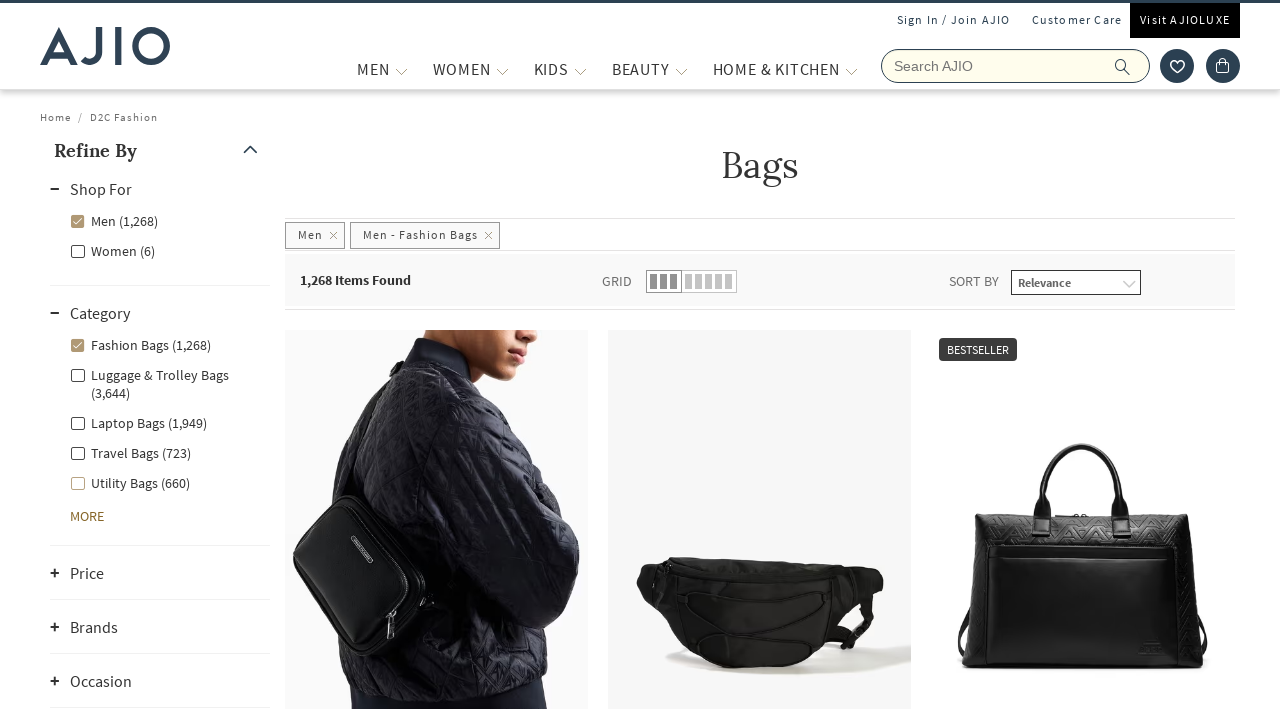